Tests user registration flow by navigating to account creation page, filling registration form with personal details, and submitting the form

Starting URL: https://awesomeqa.com/ui/

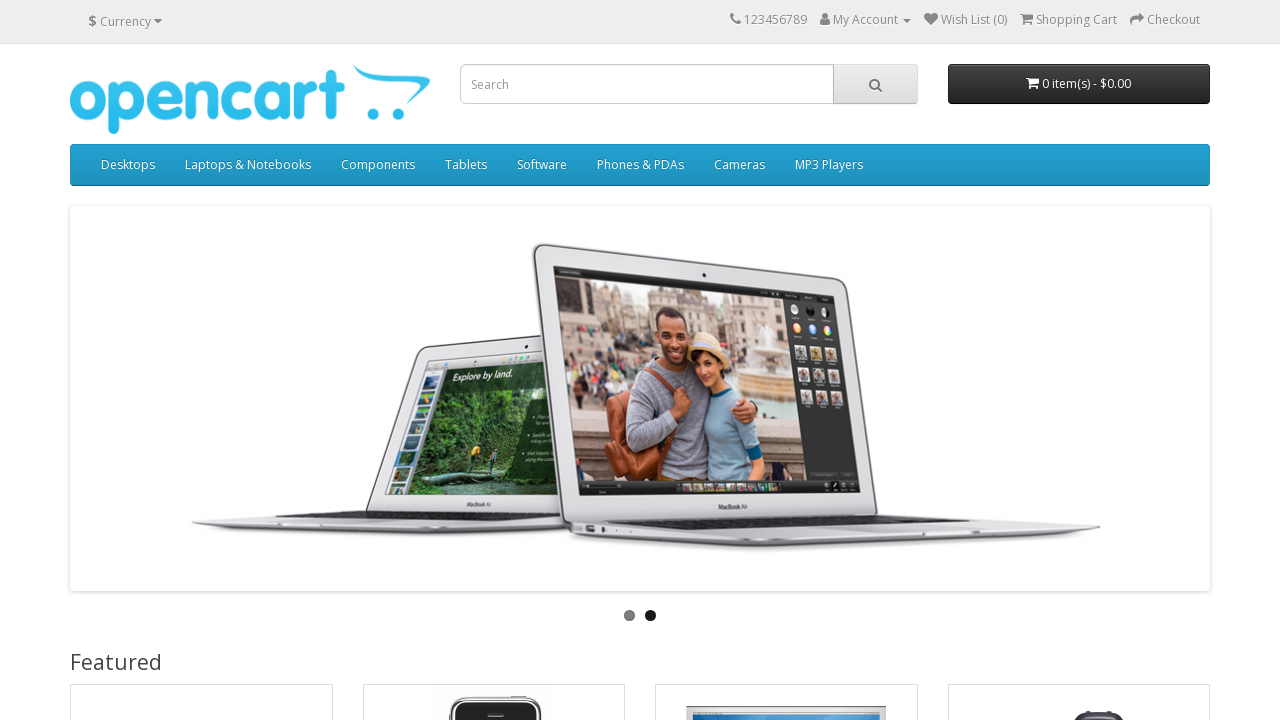

Clicked 'My Account' link at (825, 19) on a[title='My Account']
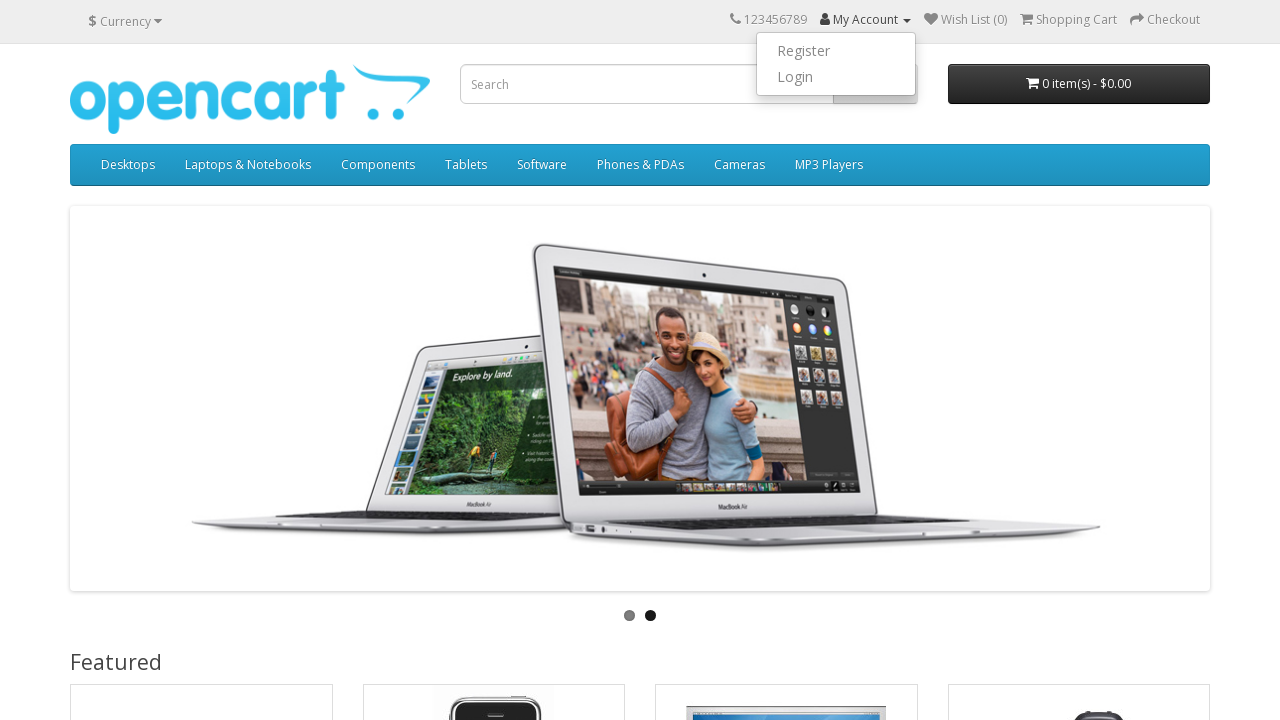

Clicked 'Register' link to navigate to account creation page at (836, 51) on a[href='https://awesomeqa.com/ui/index.php?route=account/register']
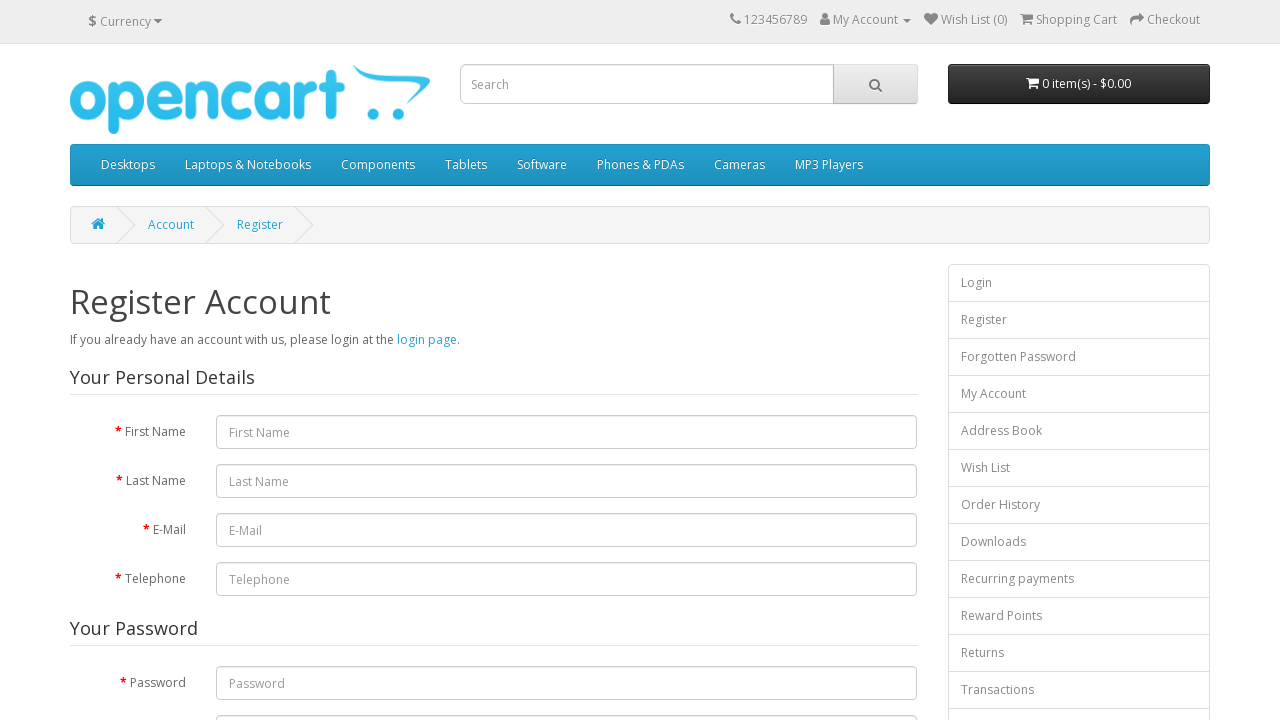

Filled first name field with 'John' on #input-firstname
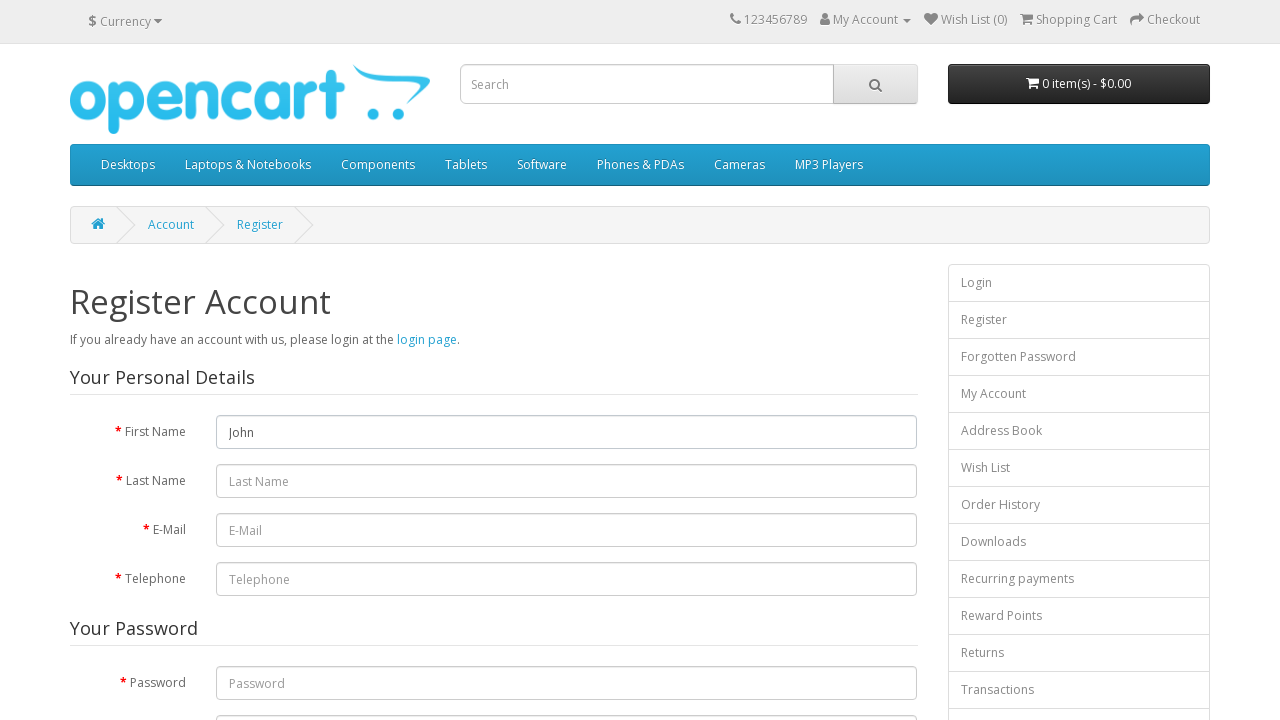

Filled last name field with 'Smith' on #input-lastname
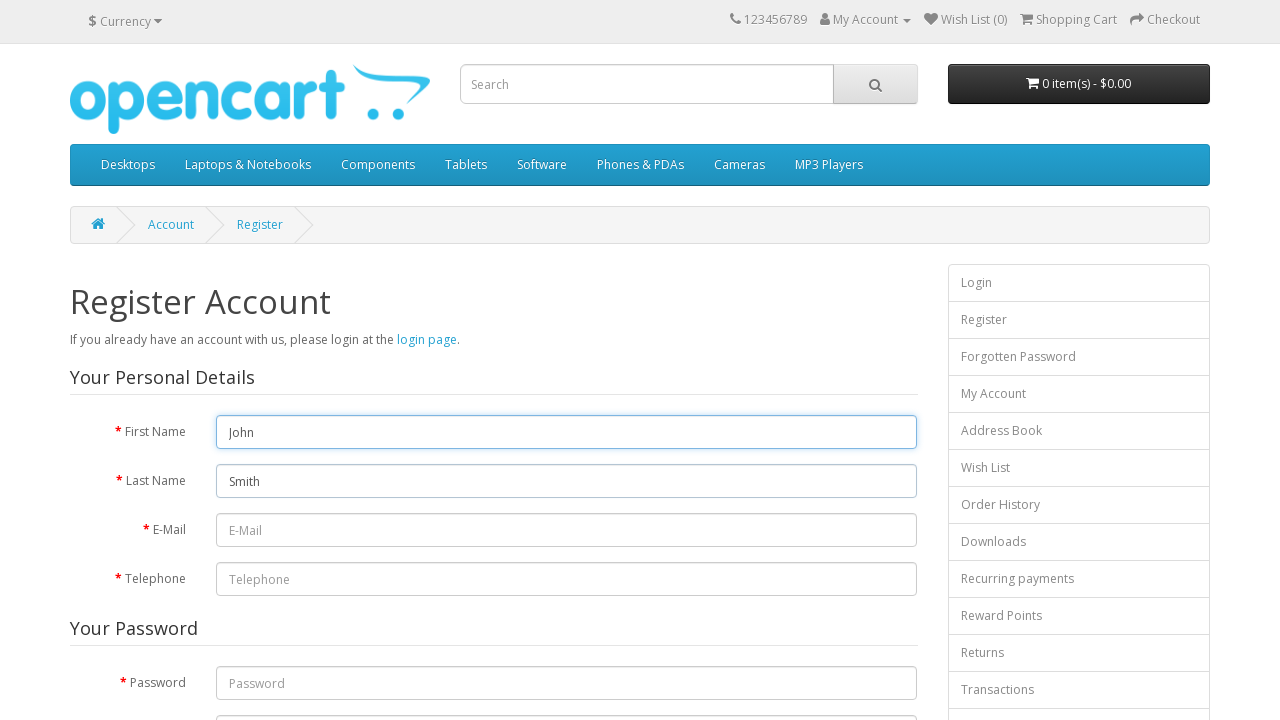

Filled email field with 'john.smith.test@example.com' on #input-email
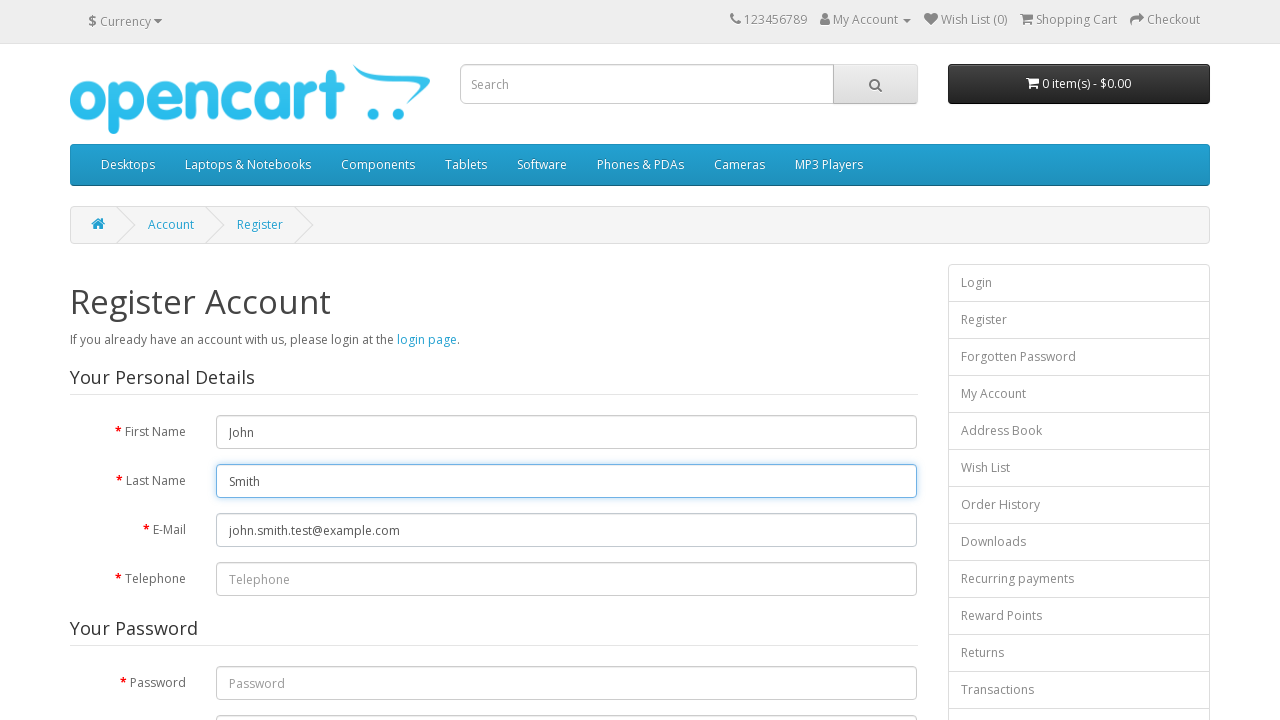

Filled telephone field with '555-123-4567' on #input-telephone
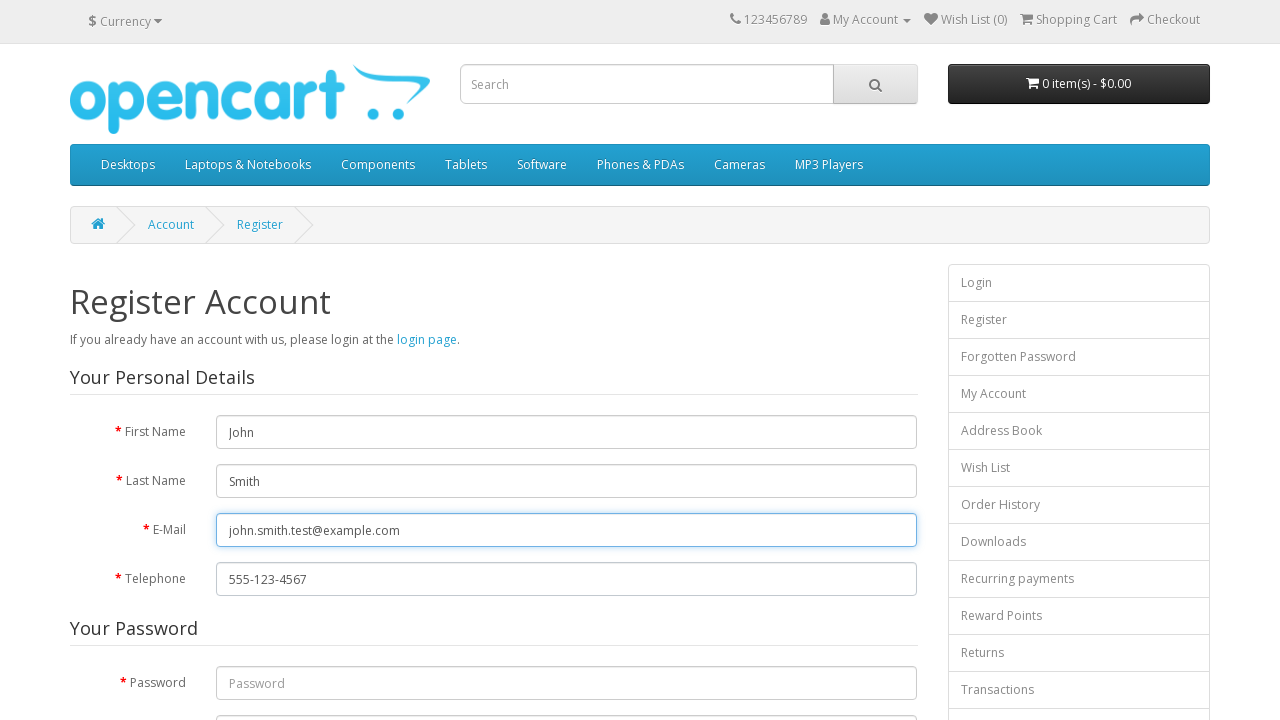

Filled password field with 'TestPass123!' on #input-password
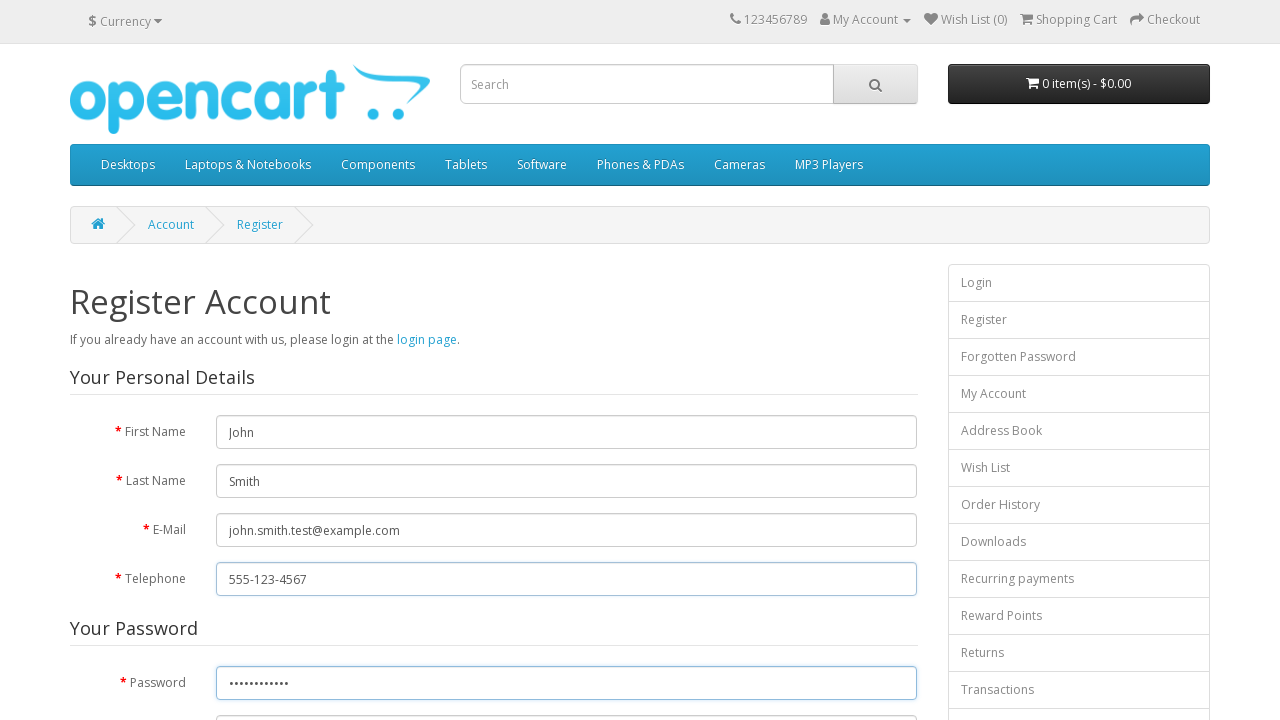

Filled password confirmation field with 'TestPass123!' on #input-confirm
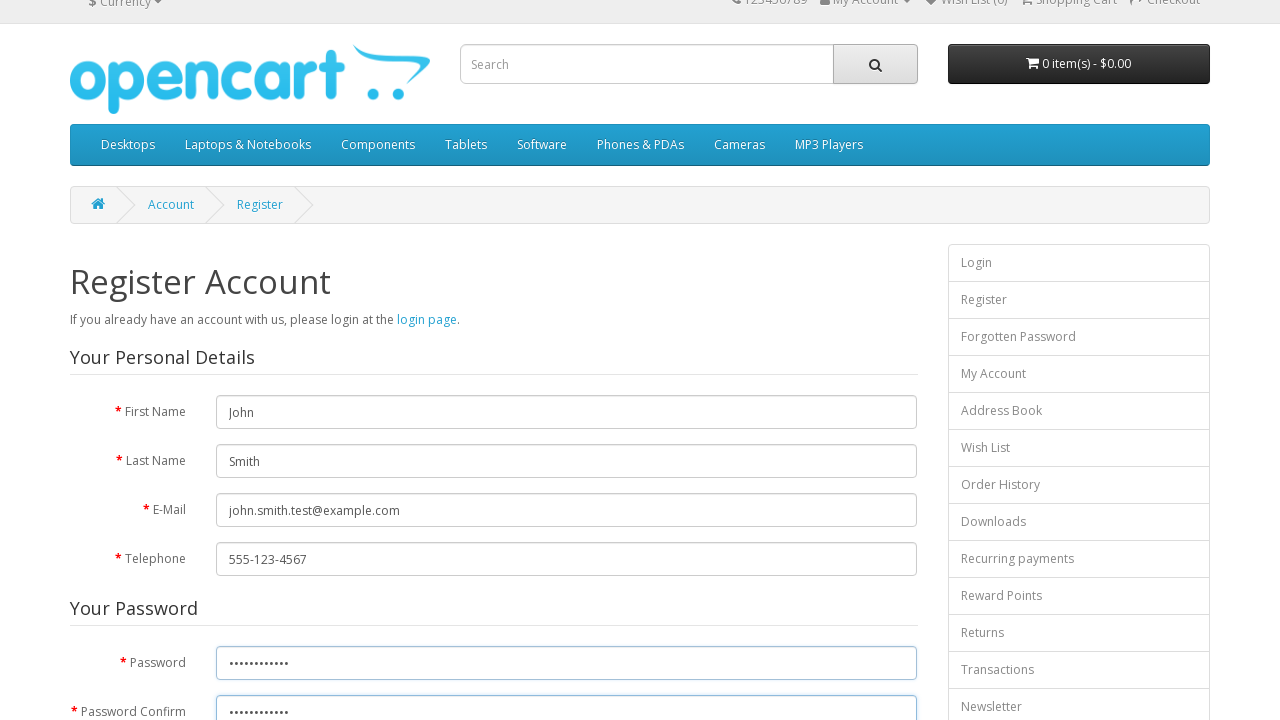

Selected 'No' for newsletter subscription at (288, 369) on xpath=//label[normalize-space()='No']
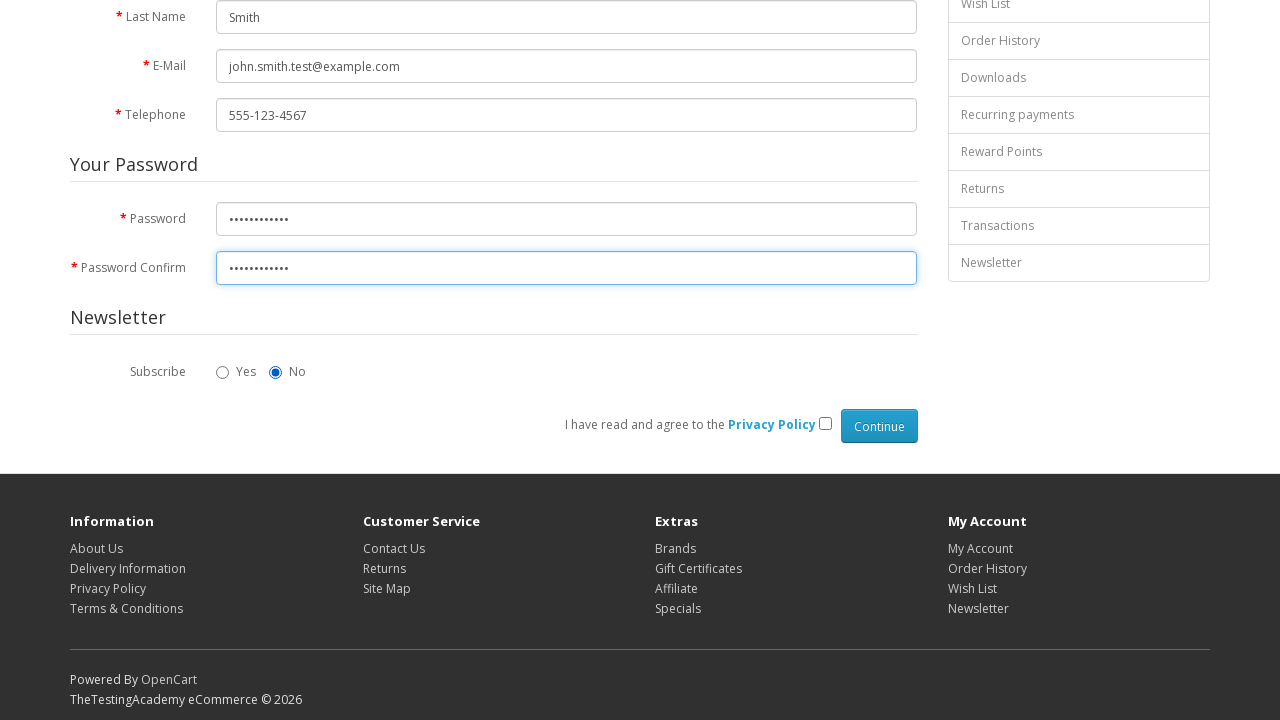

Checked privacy policy agreement checkbox at (825, 423) on input[value='1'][name='agree']
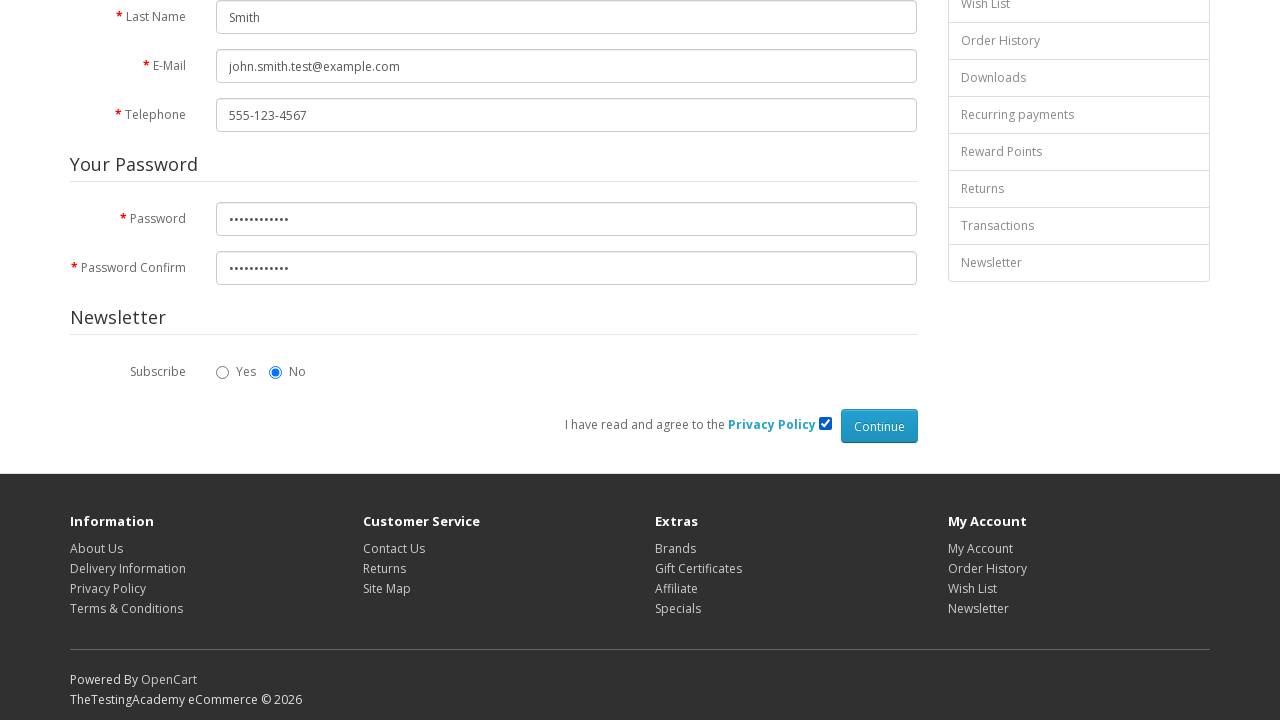

Clicked 'Continue' button to submit registration form at (879, 426) on input[value='Continue']
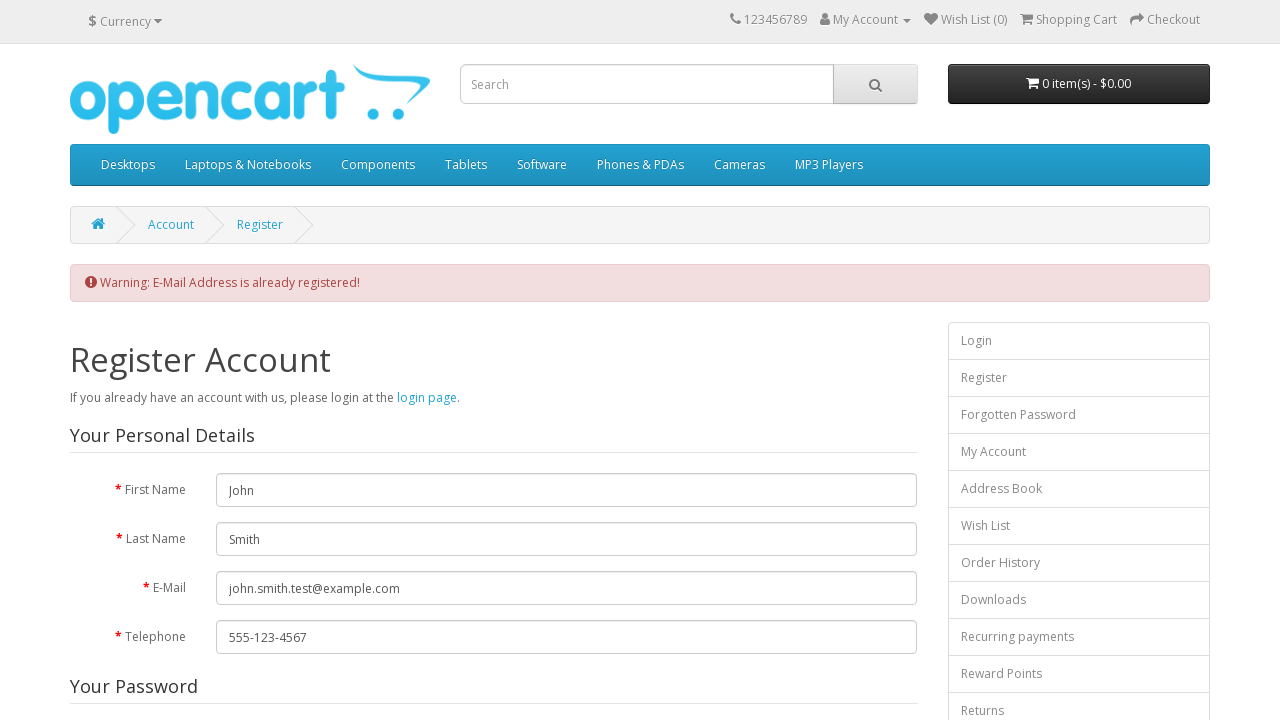

Registration success page loaded with confirmation heading
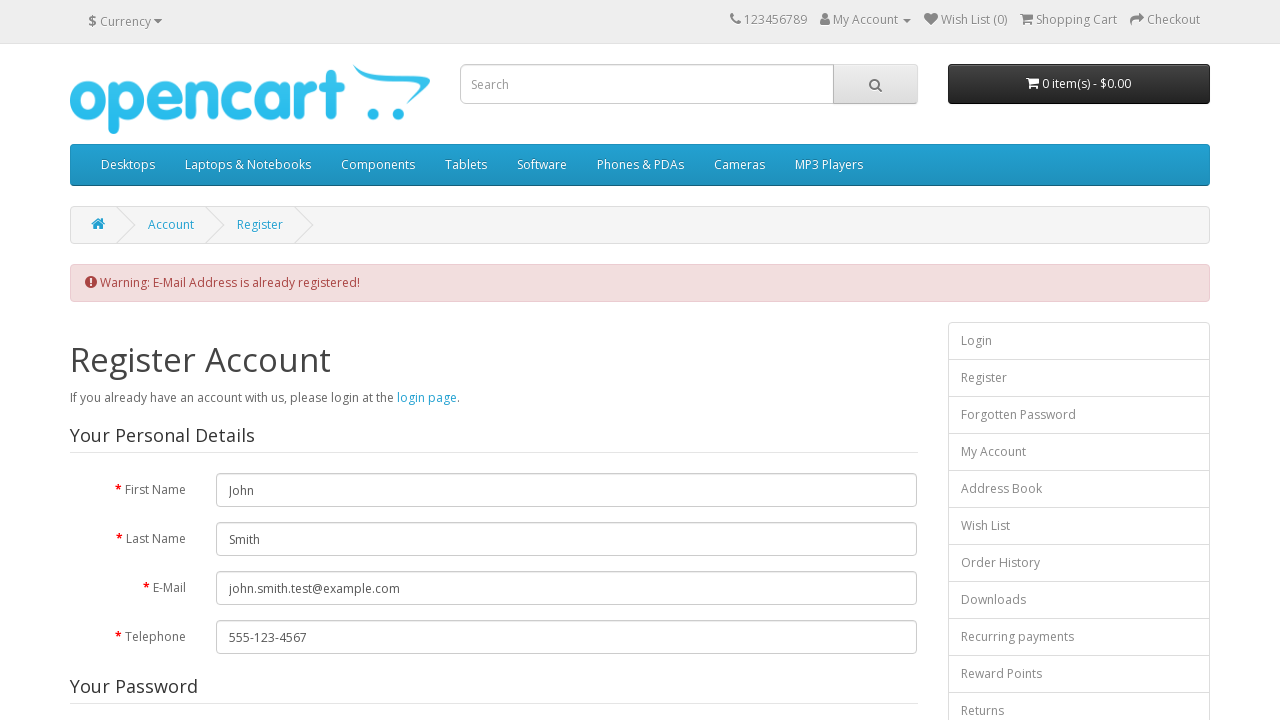

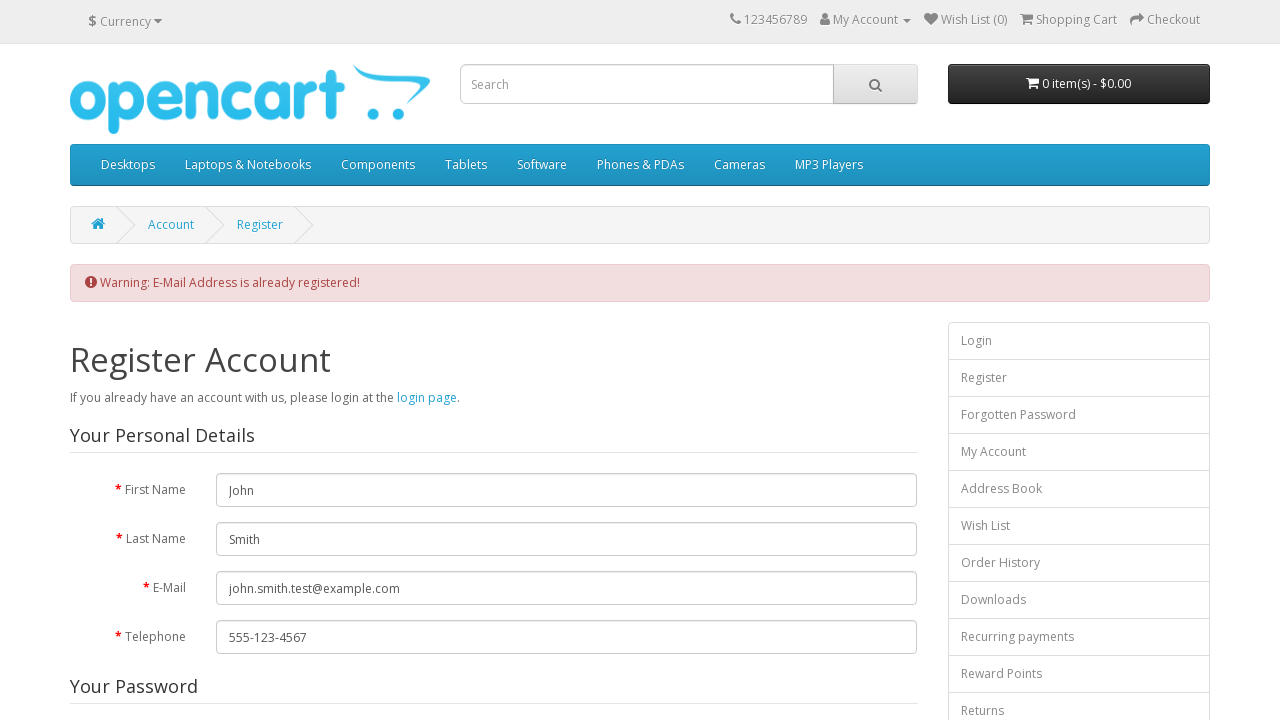